Tests browser window/tab handling by clicking a button that opens a new tab, switching to the new tab, and verifying the content displayed on that tab.

Starting URL: https://demoqa.com/browser-windows

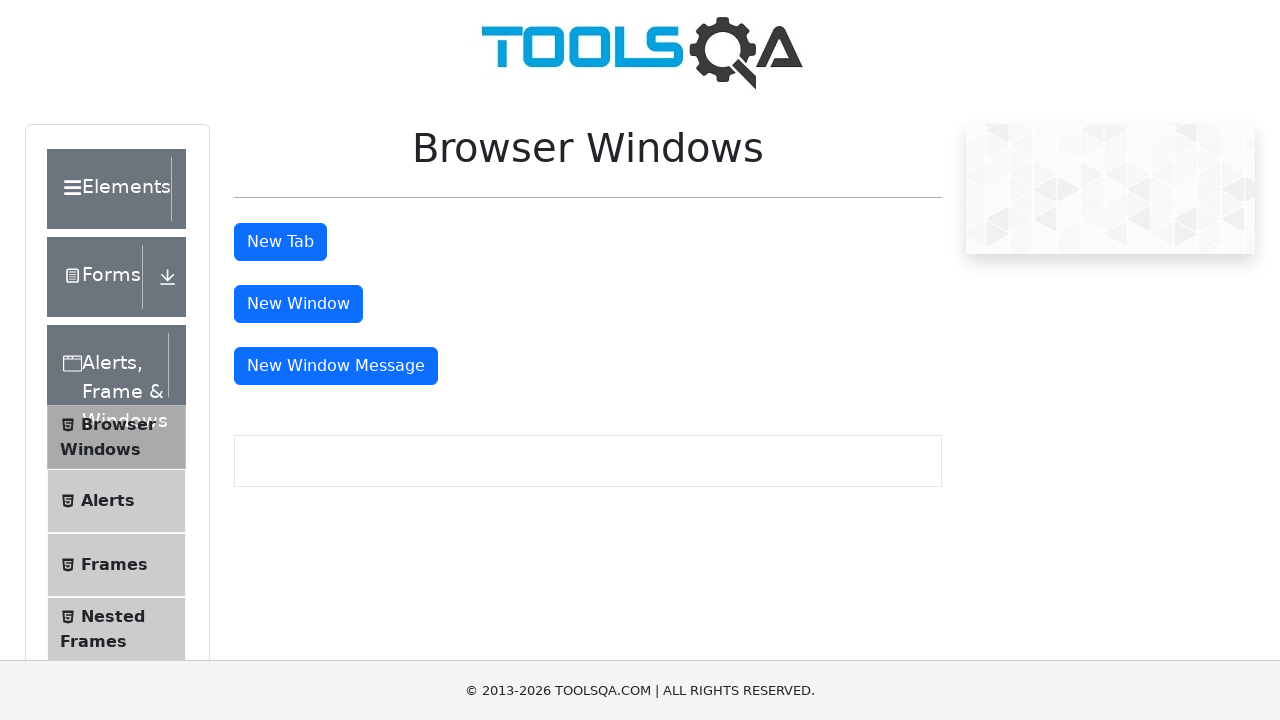

Clicked 'New Tab' button to open a new tab at (280, 242) on #tabButton
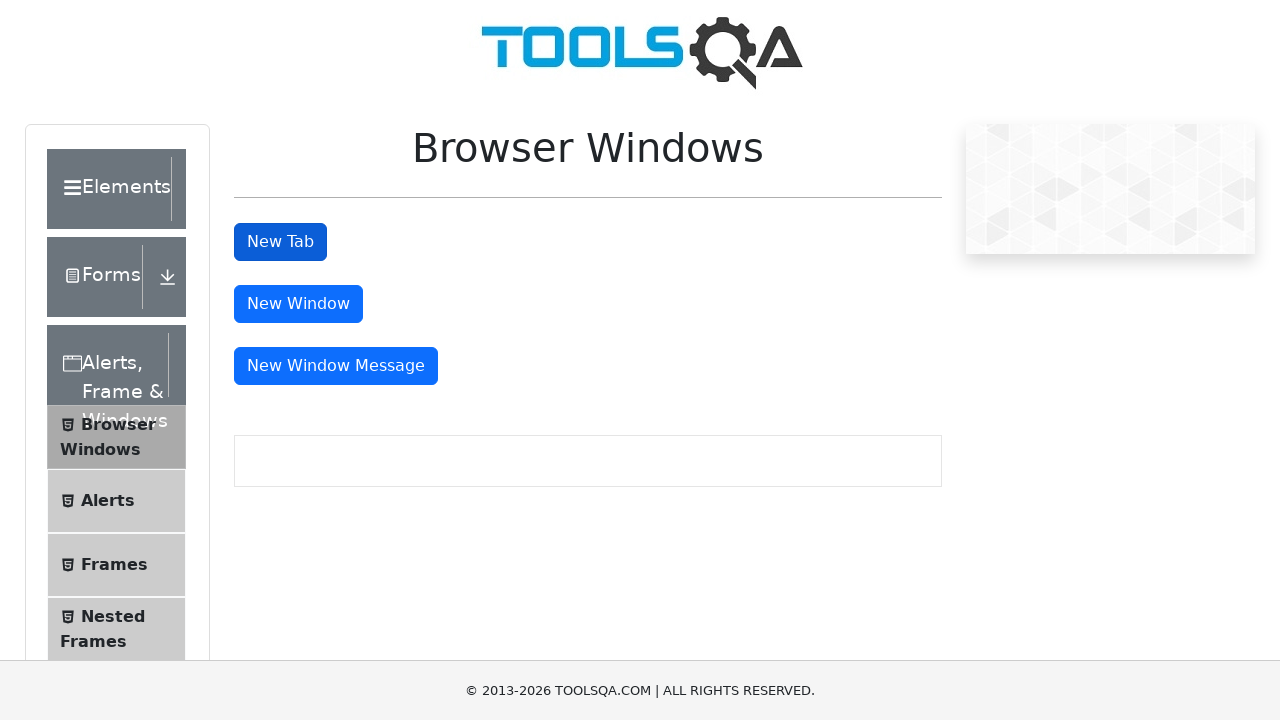

New tab opened and captured
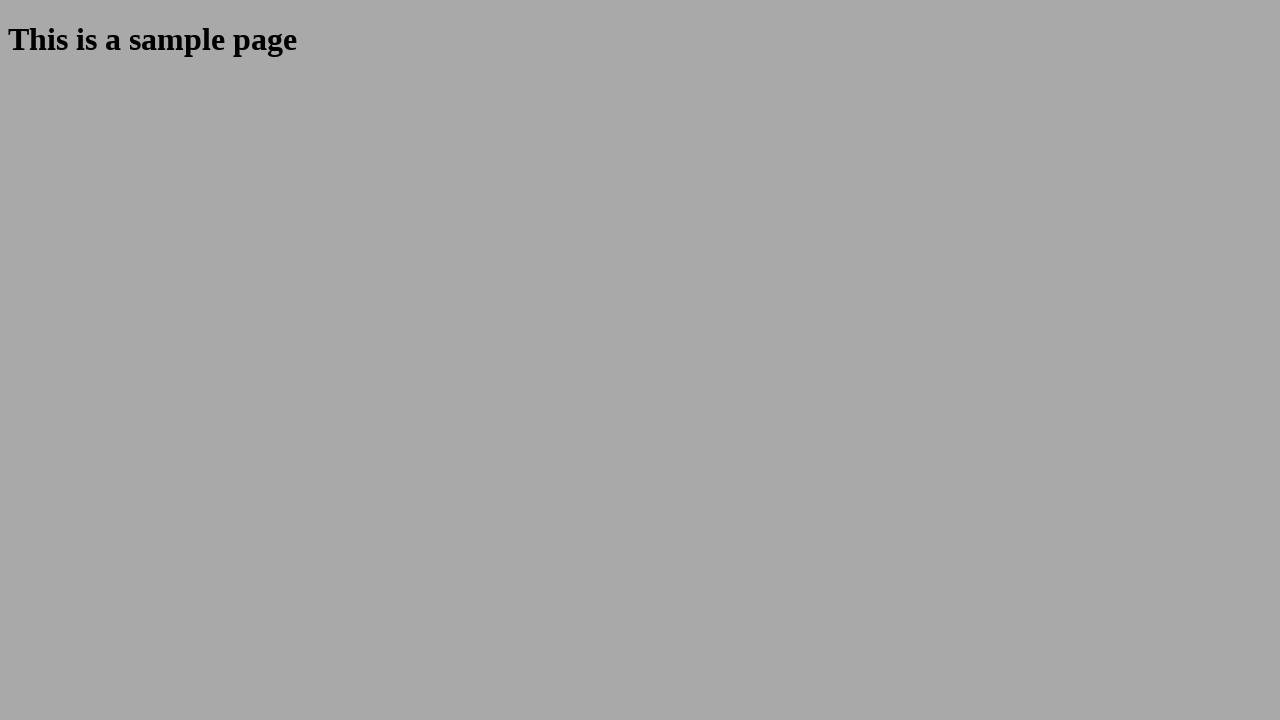

New tab page load state completed
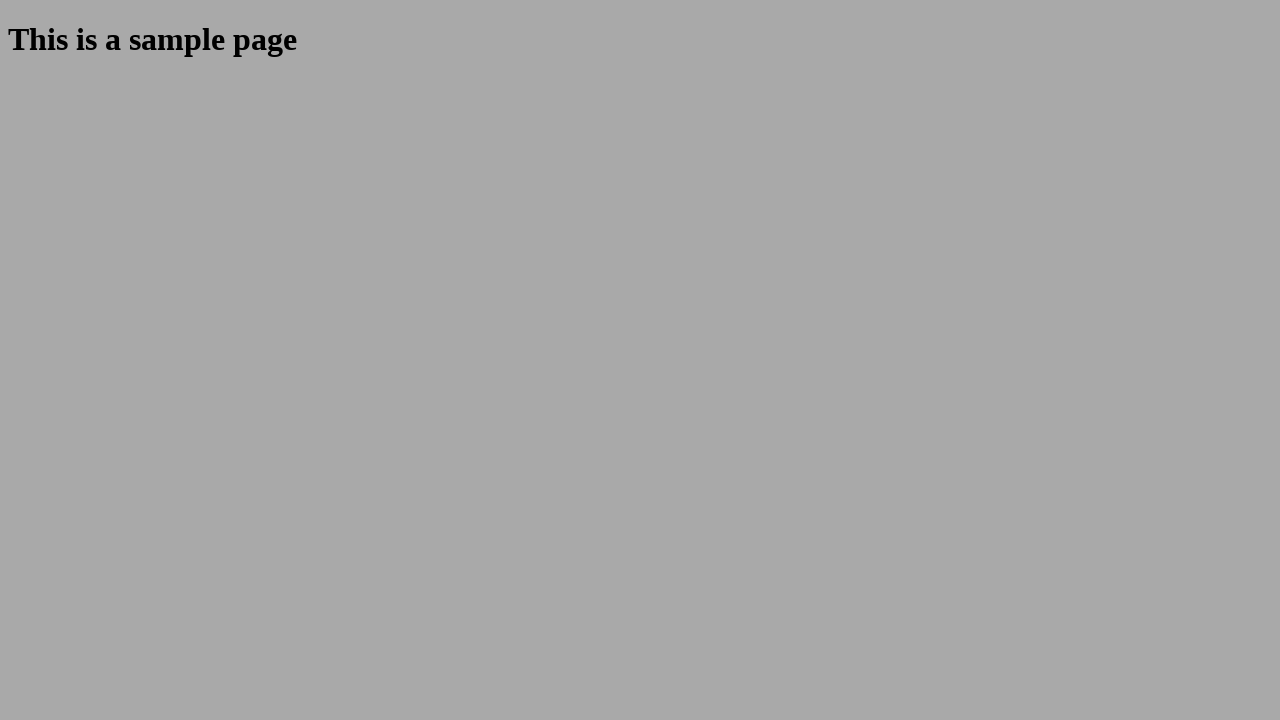

Sample heading element loaded on new tab
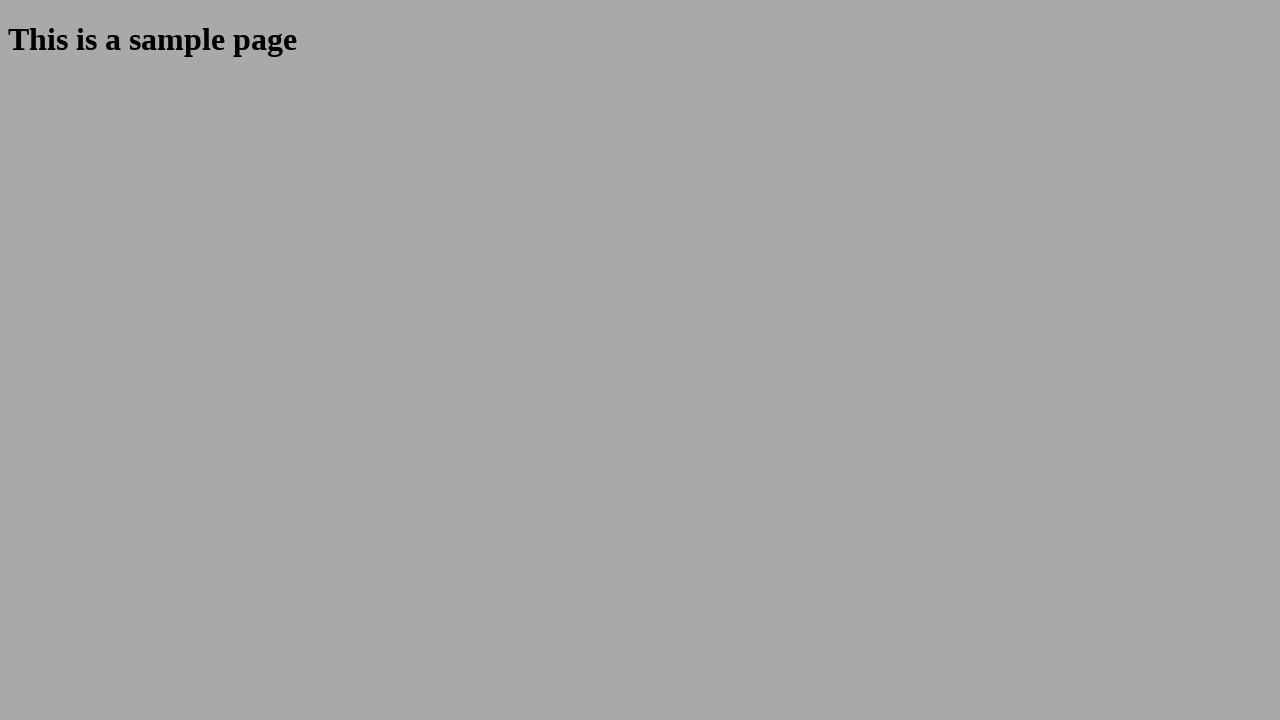

Retrieved heading text: 'This is a sample page'
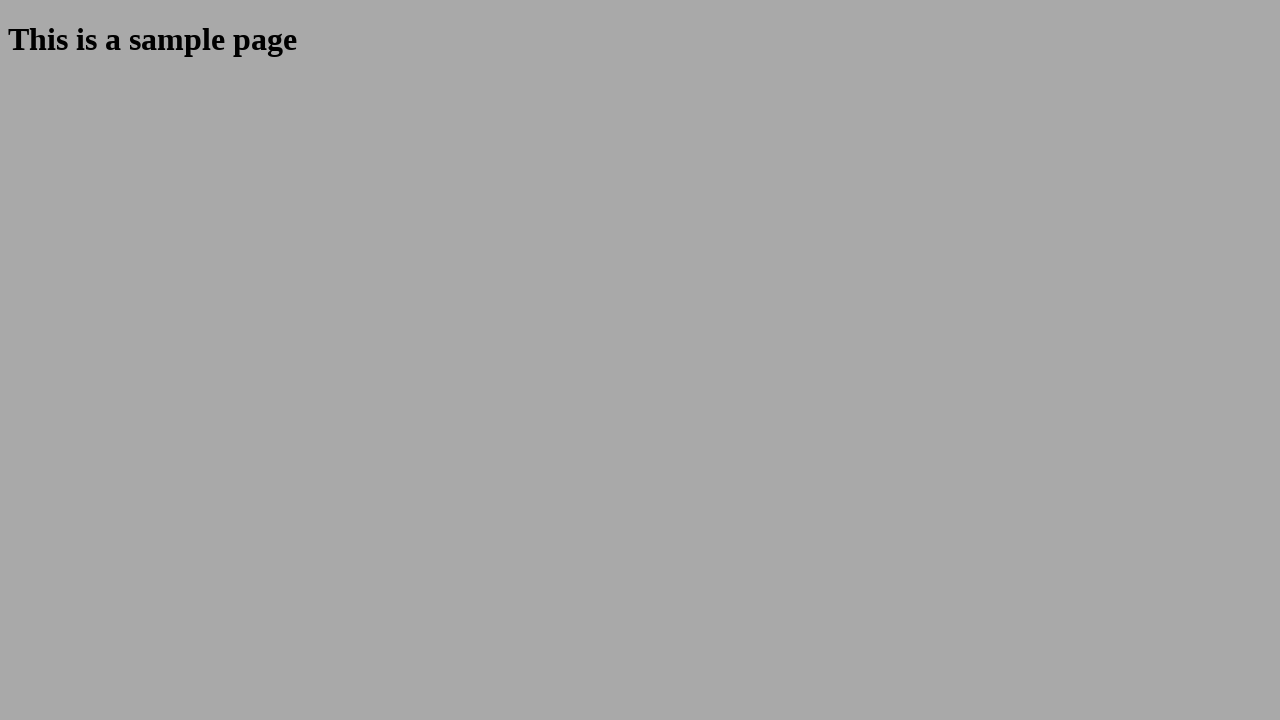

Closed the new tab
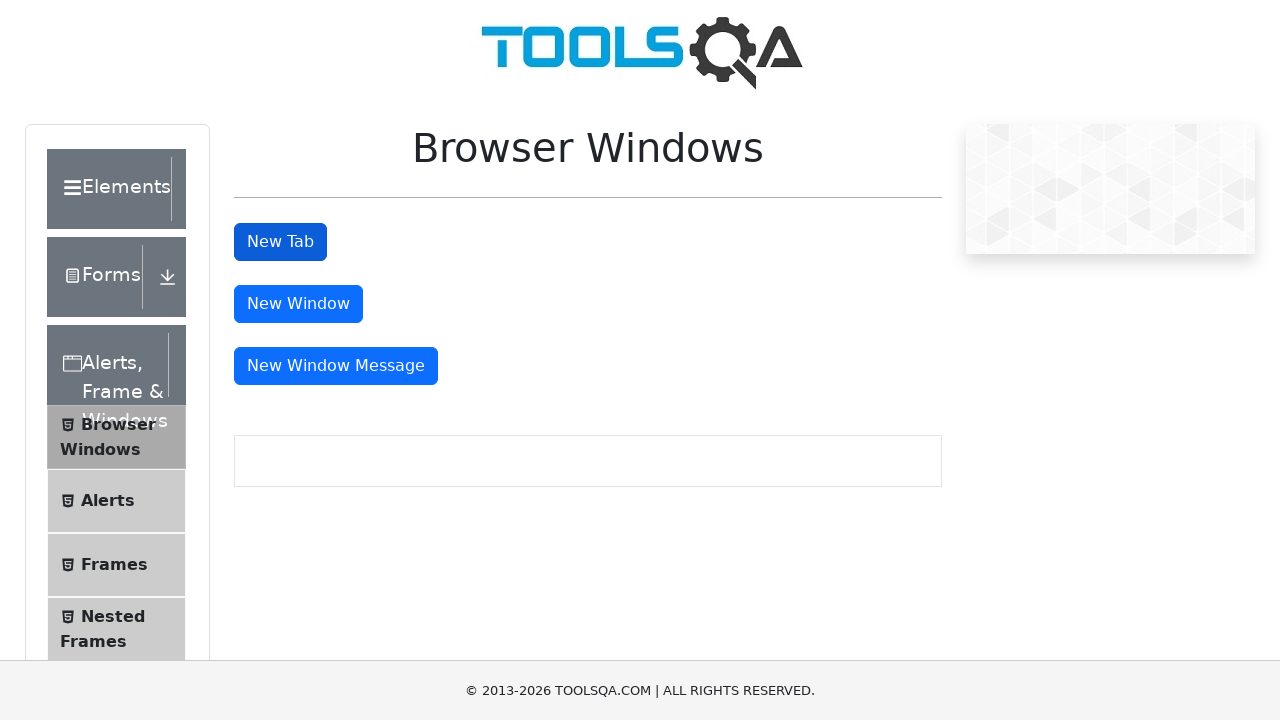

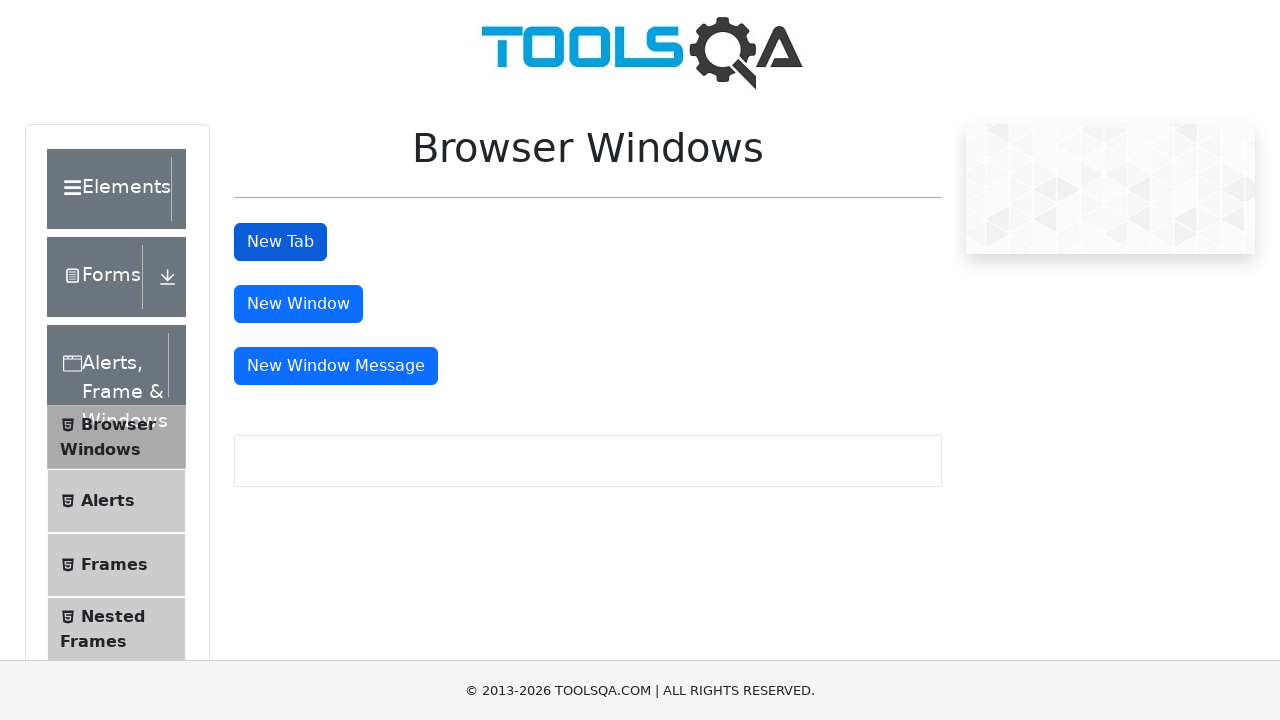